Navigates to the ABC index page, clicks on letter M, and verifies the last language in the table is MySQL

Starting URL: http://www.99-bottles-of-beer.net/

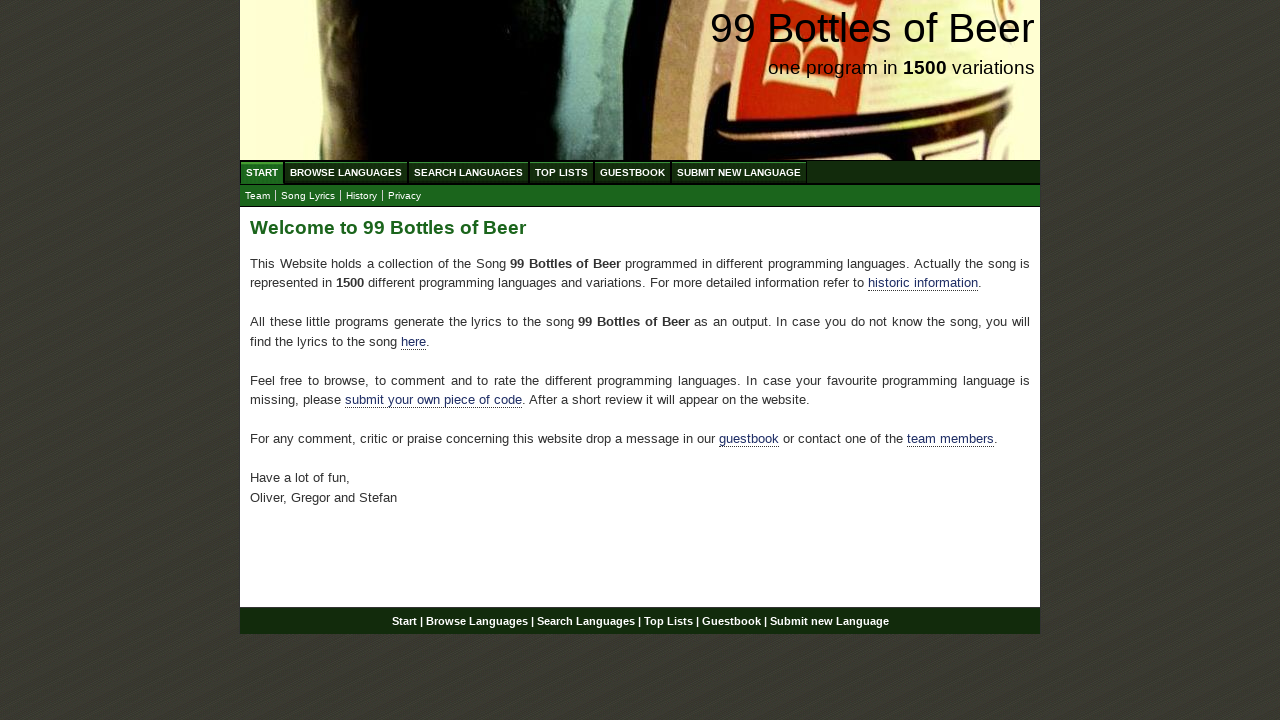

Clicked on 'Browse Languages' (ABC) menu link at (346, 172) on xpath=//ul[@id='menu']//li/a[@href='/abc.html']
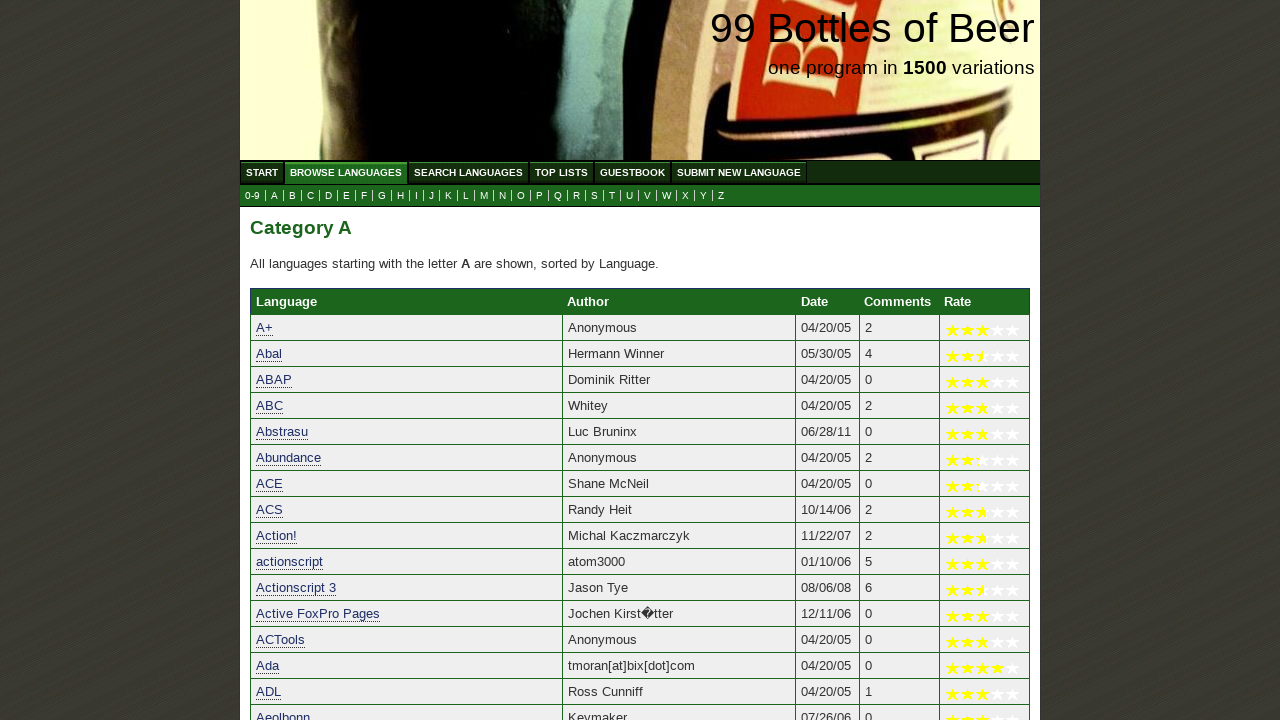

Clicked on letter M in submenu at (484, 196) on xpath=//ul[@id='submenu']//a[@href='m.html']
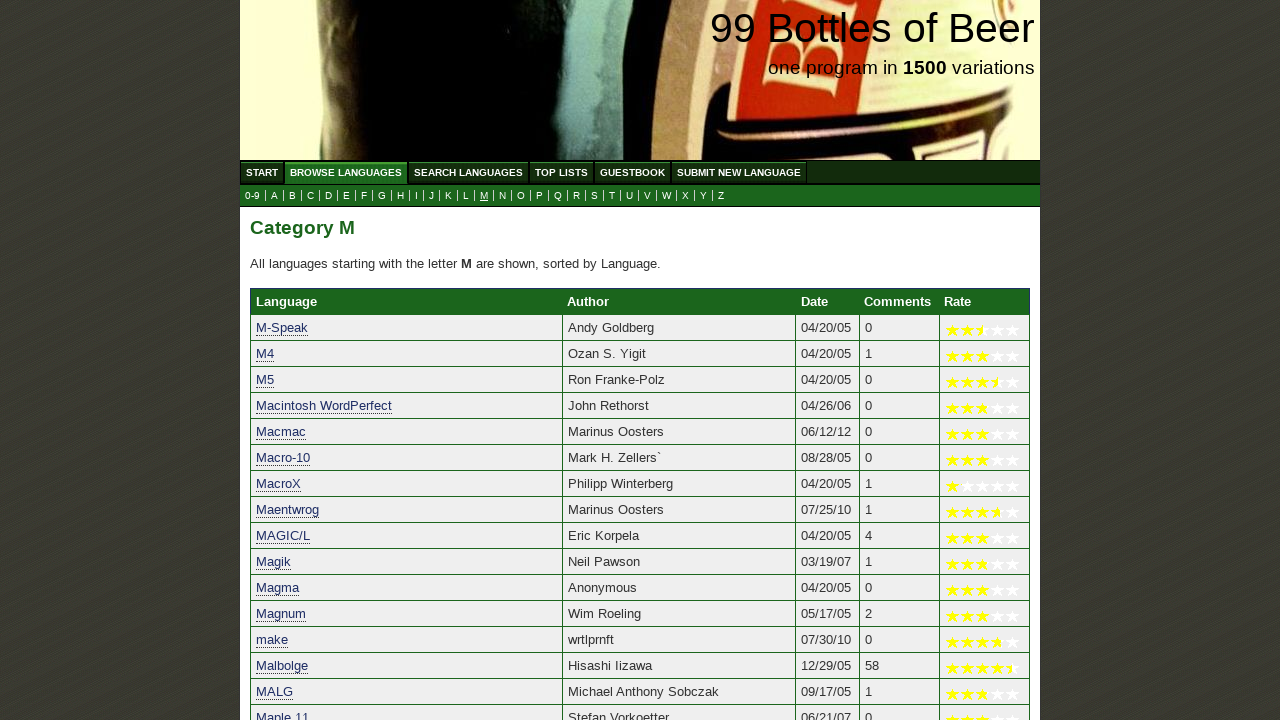

Table loaded and verified last language row is present
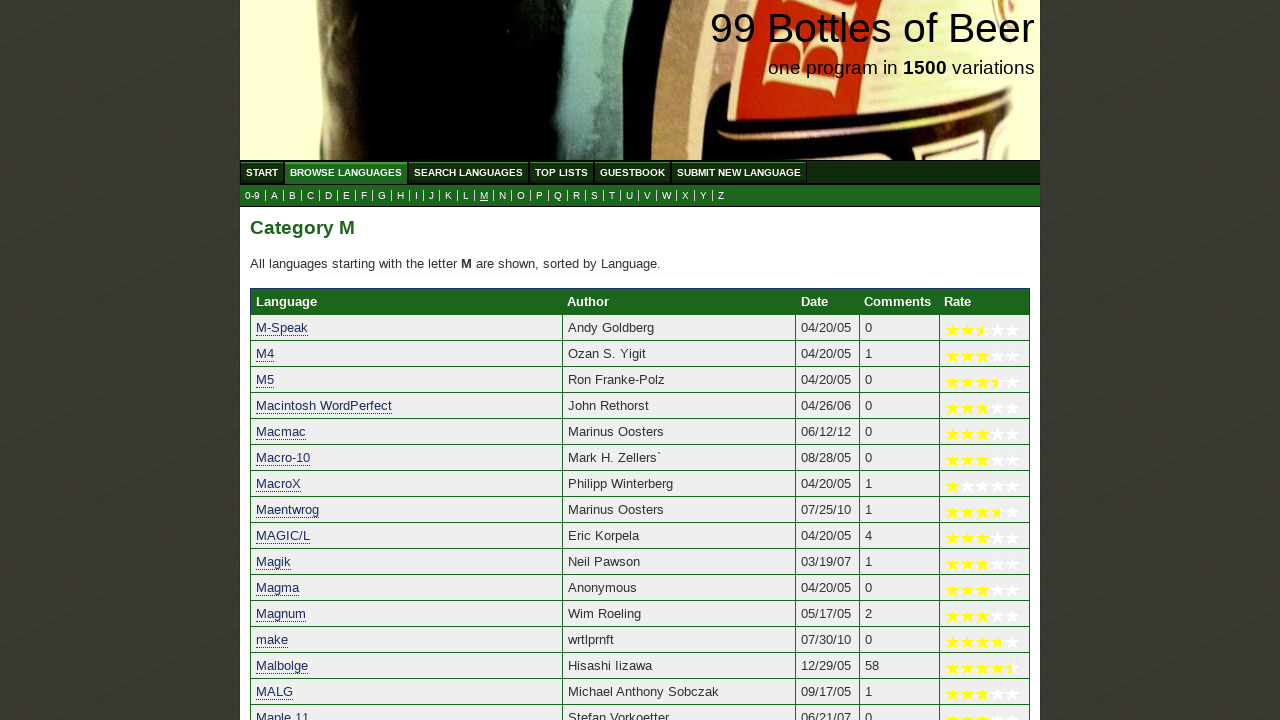

Verified that the last language in the table is MySQL
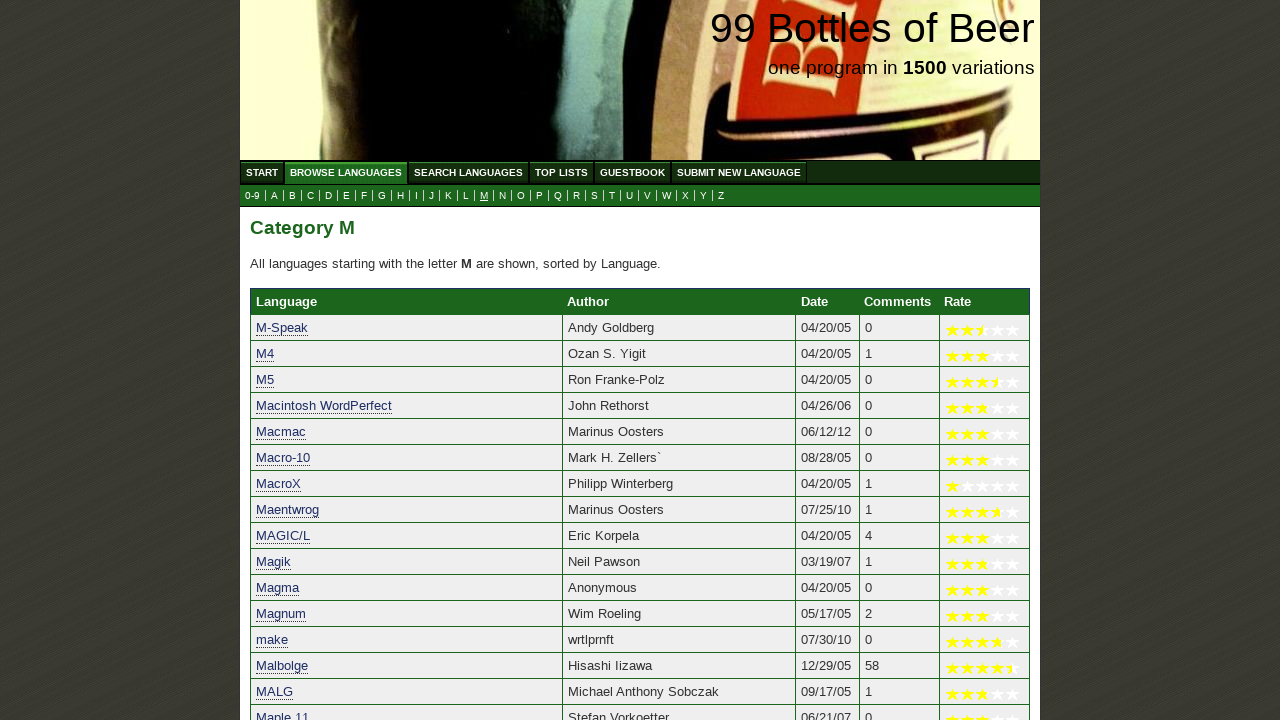

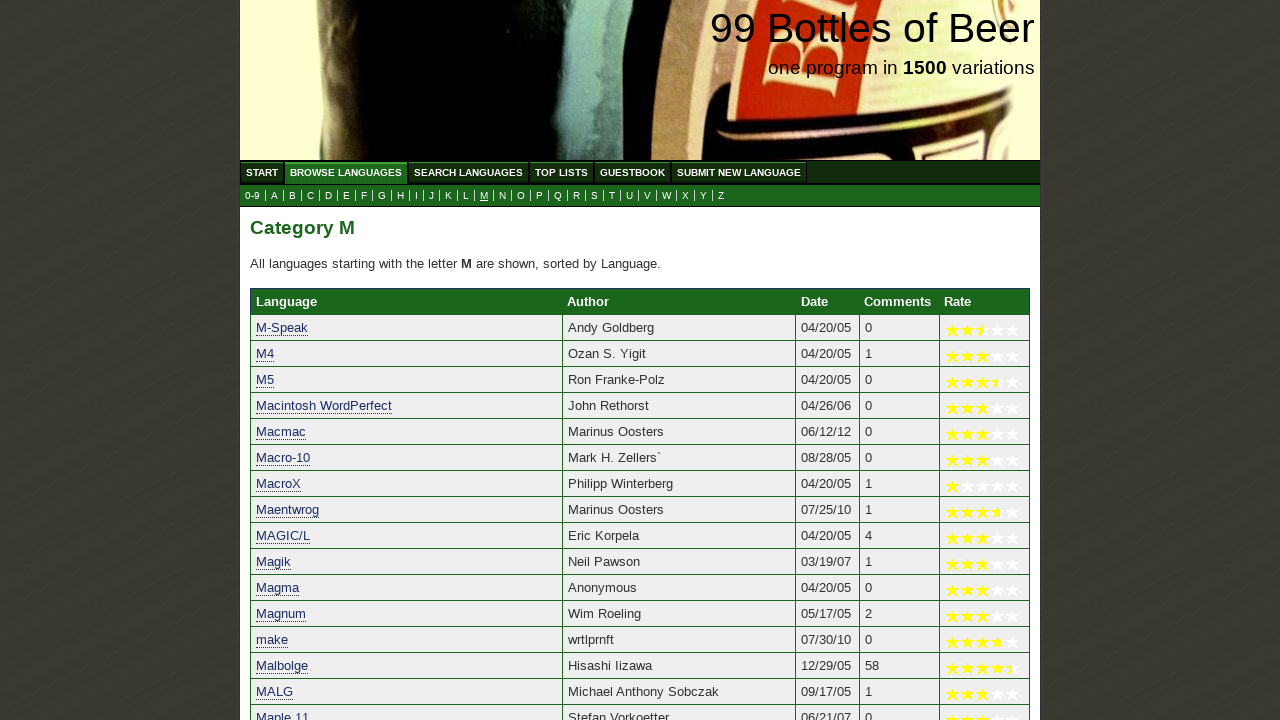